Tests drag and drop by offset action by dragging element to target element's position coordinates

Starting URL: https://crossbrowsertesting.github.io/drag-and-drop

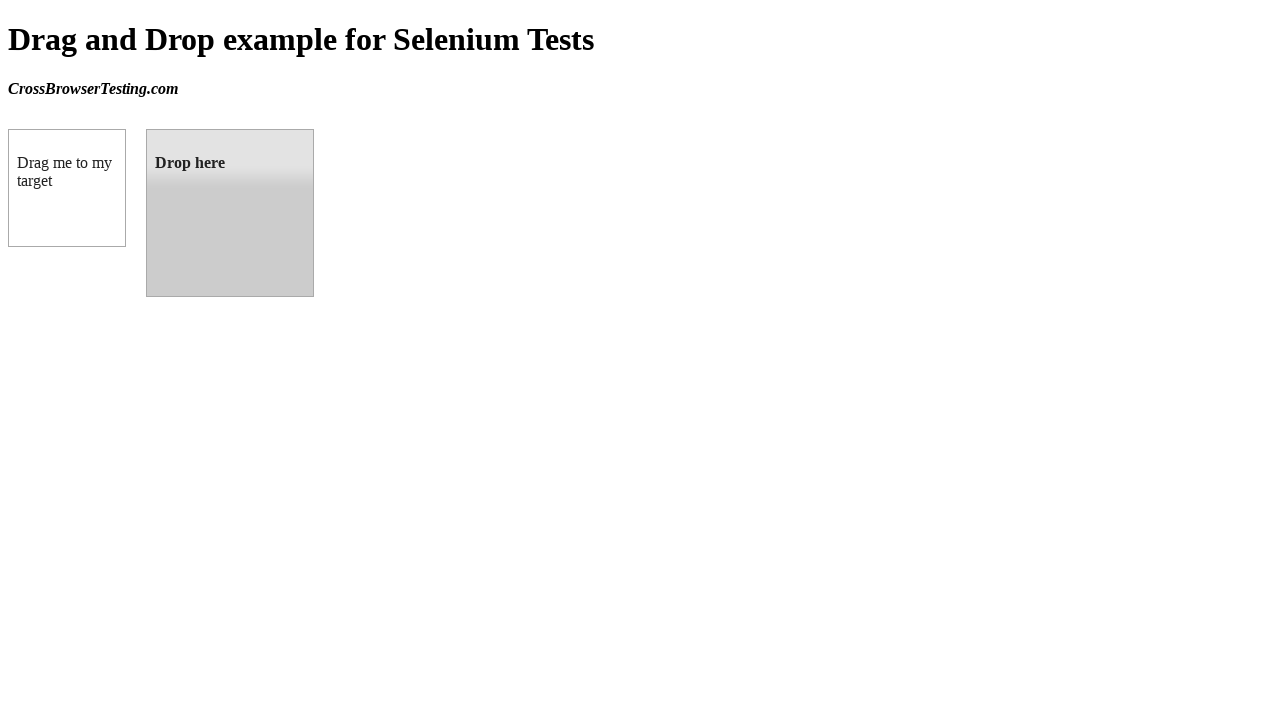

Located draggable source element
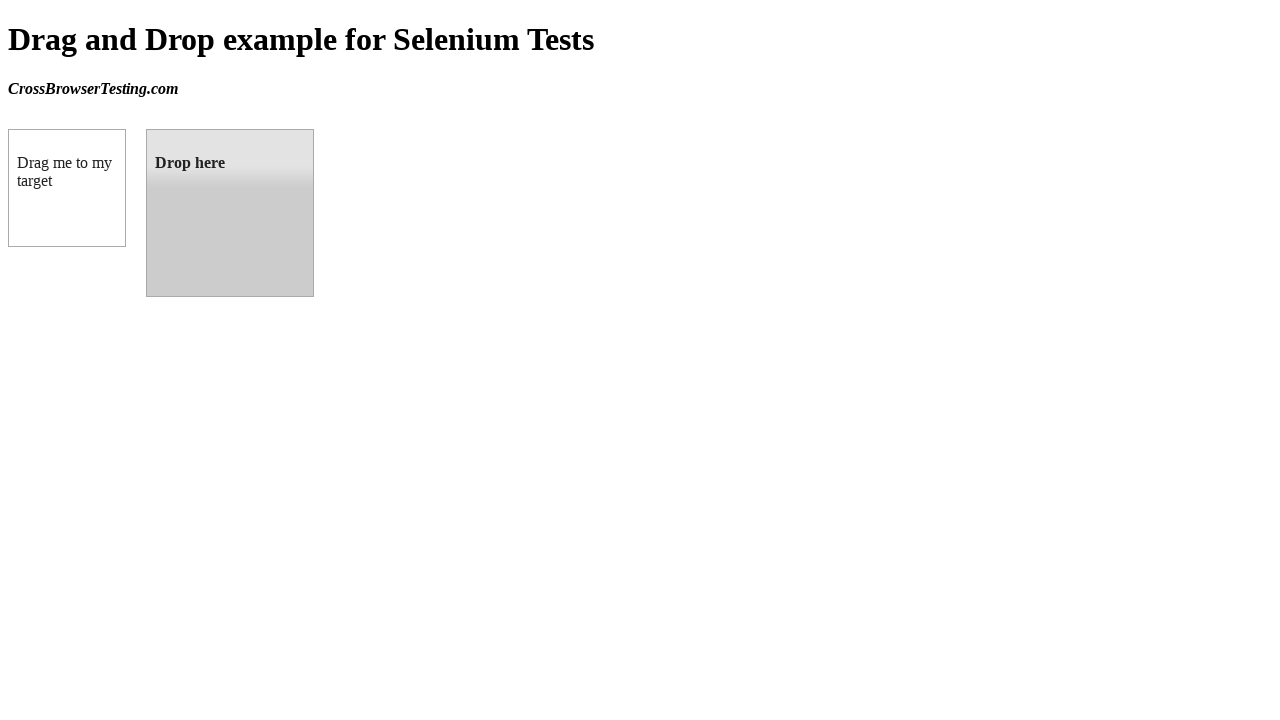

Located droppable target element
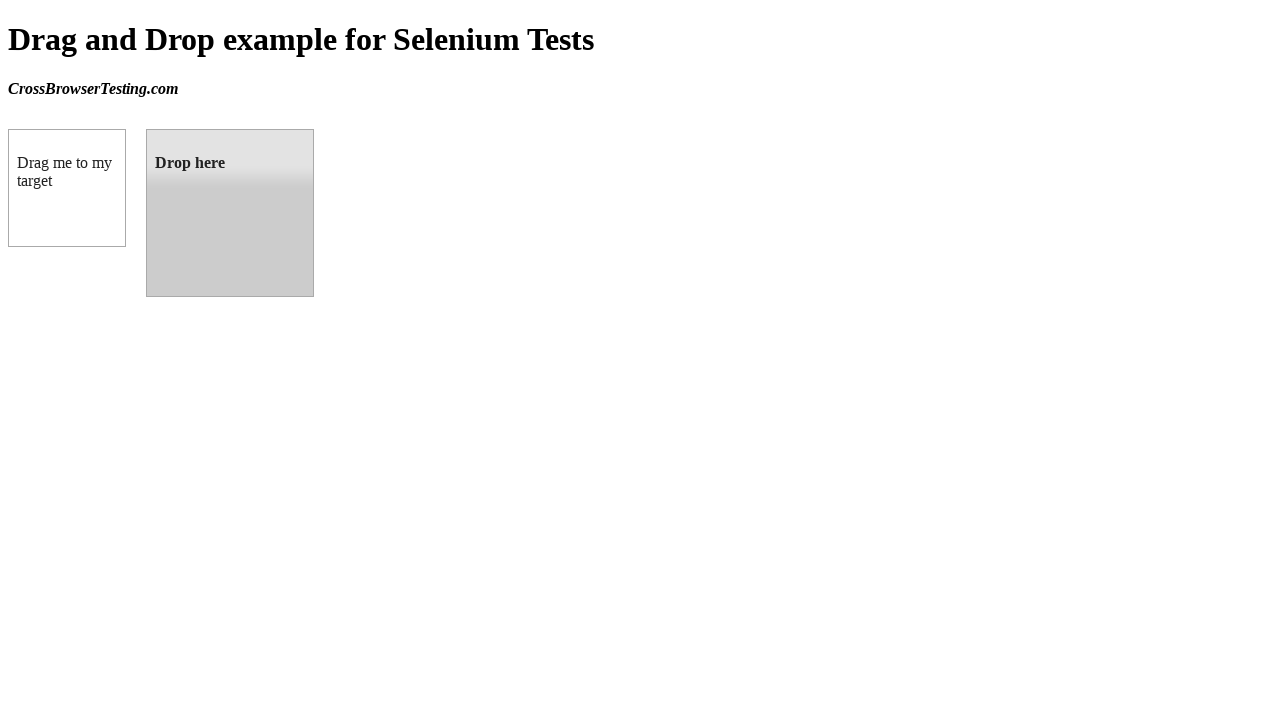

Retrieved target element bounding box coordinates
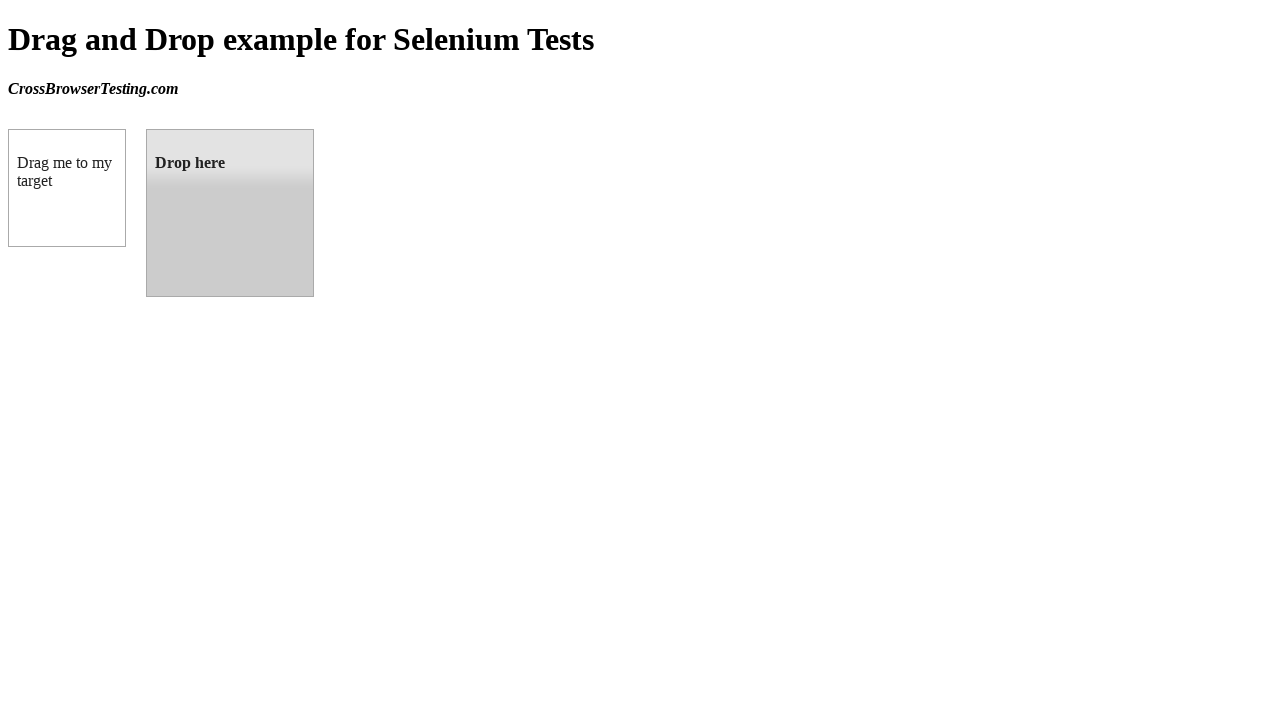

Dragged source element to target element position at (230, 213)
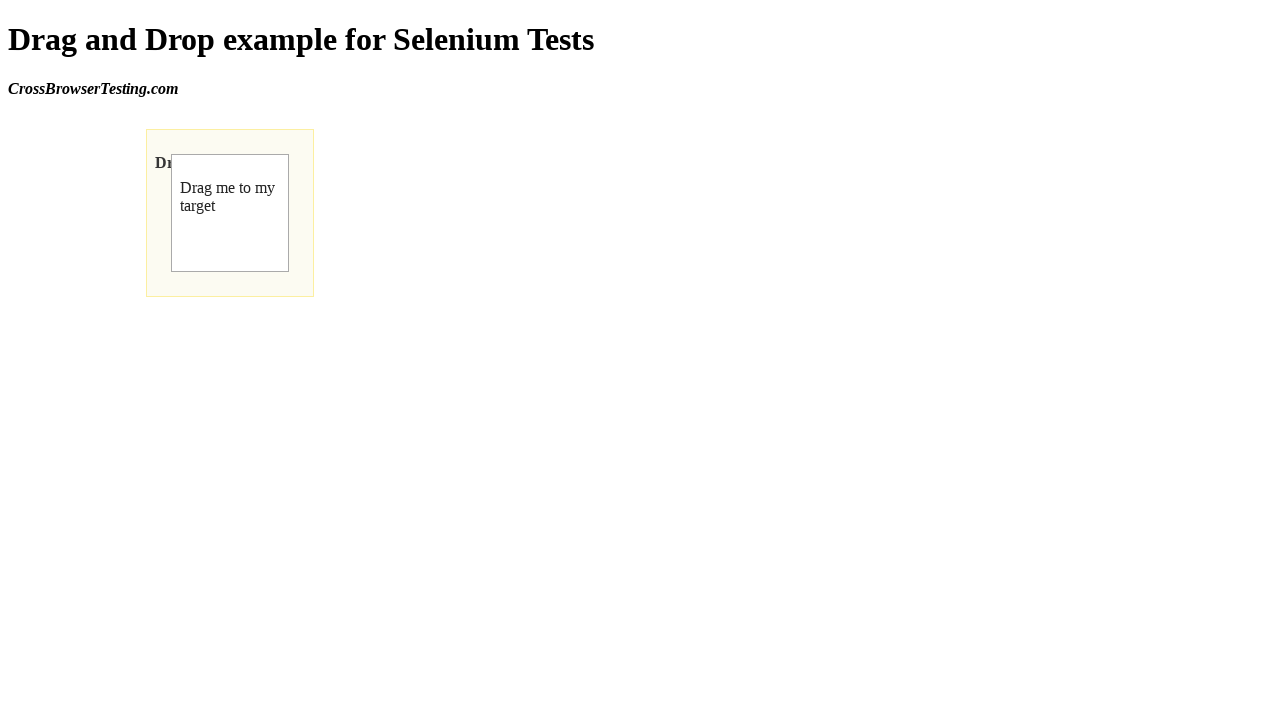

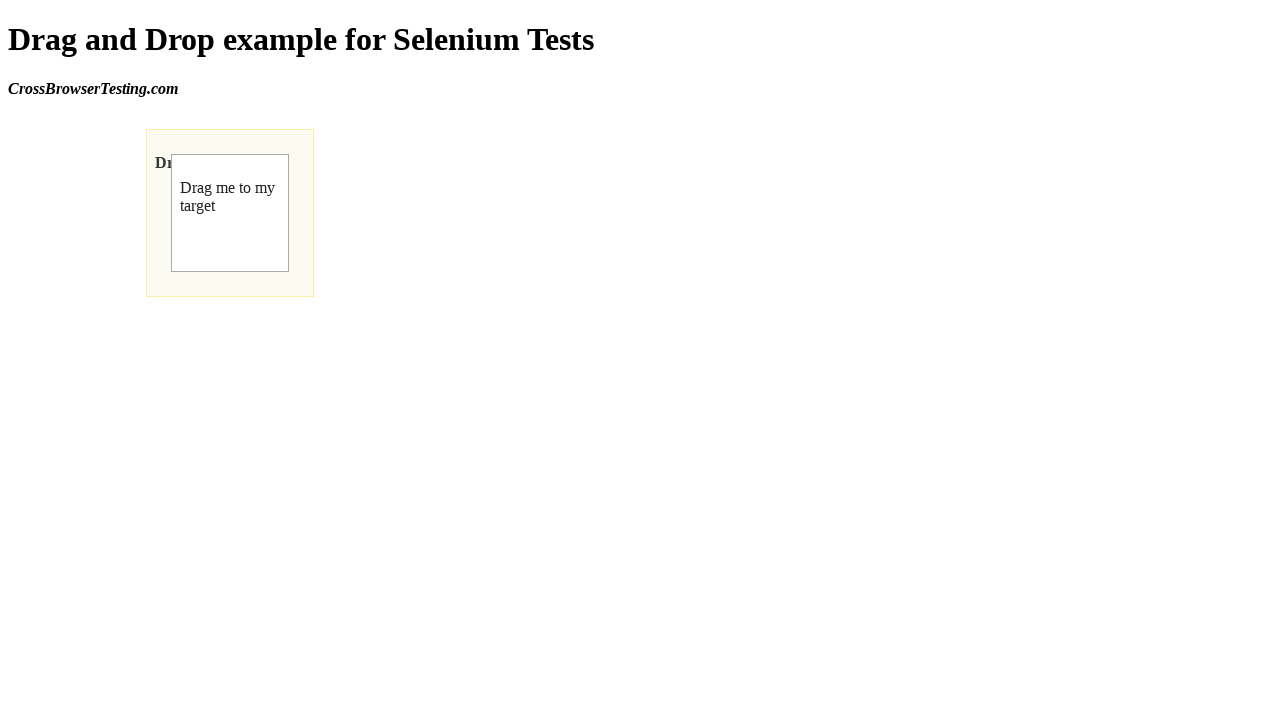